Tests that whitespace is trimmed from edited todo text

Starting URL: https://demo.playwright.dev/todomvc

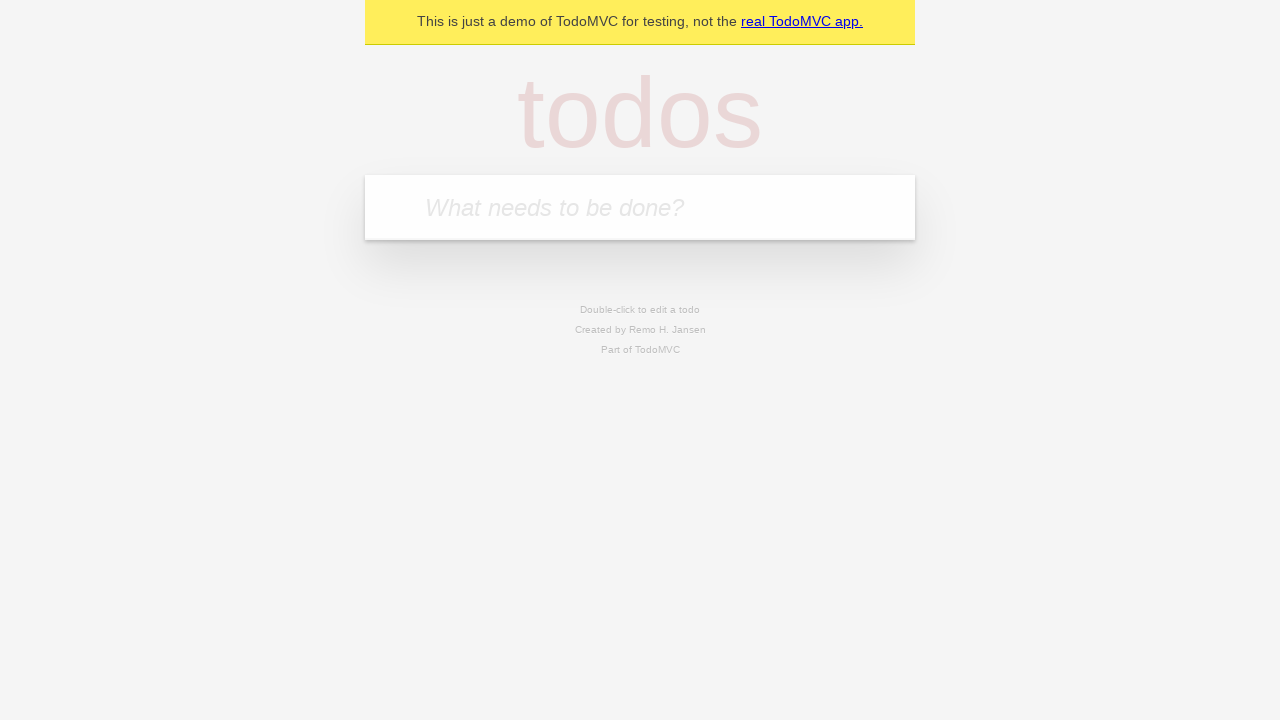

Filled todo input with 'buy some cheese' on internal:attr=[placeholder="What needs to be done?"i]
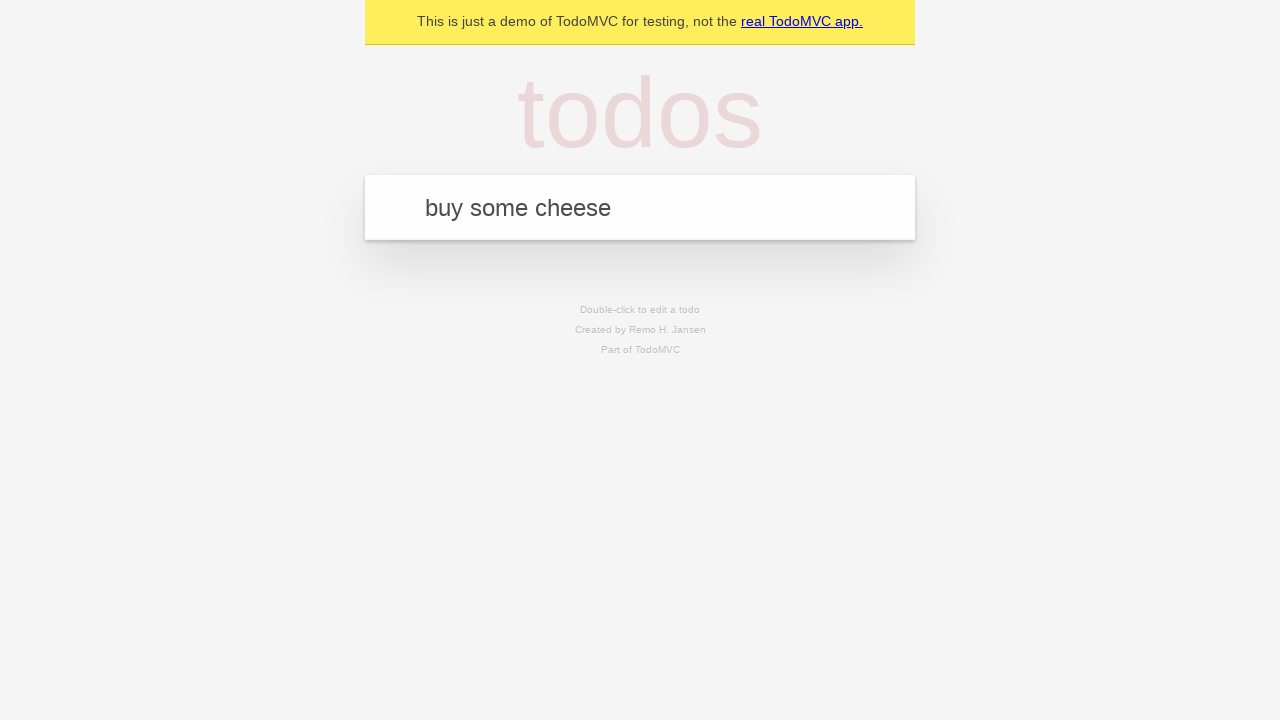

Pressed Enter to create first todo on internal:attr=[placeholder="What needs to be done?"i]
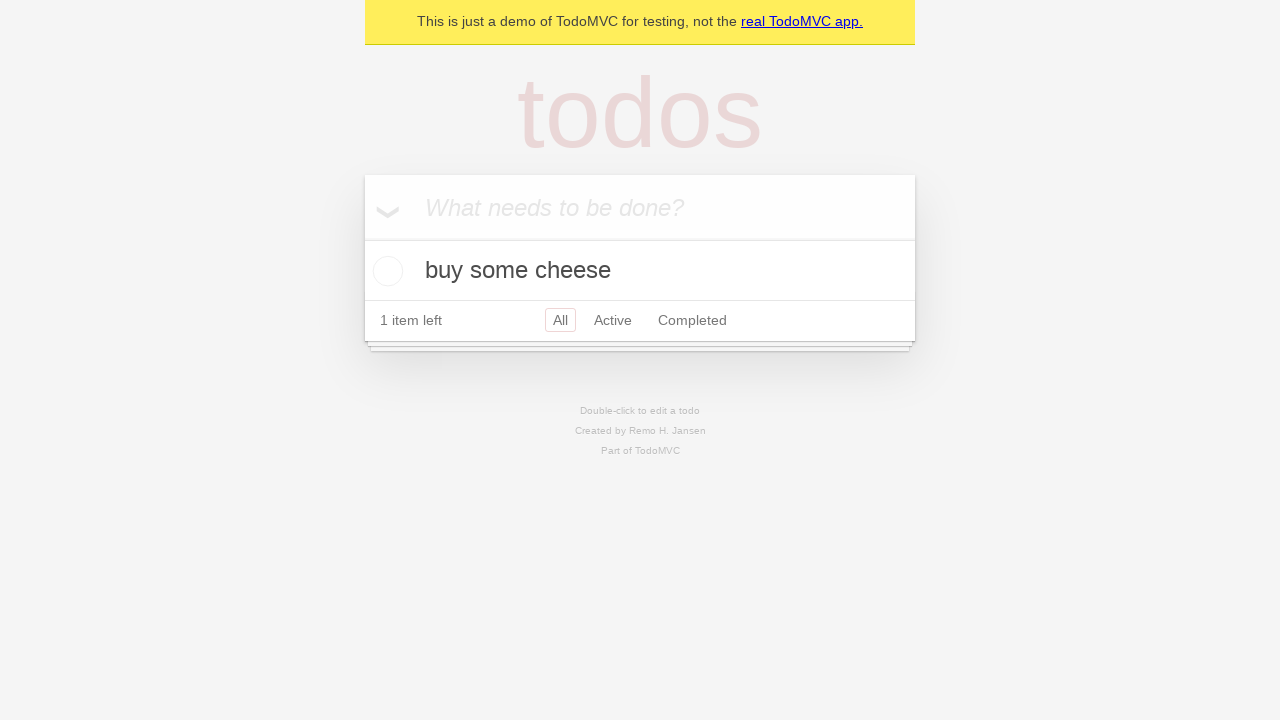

Filled todo input with 'feed the cat' on internal:attr=[placeholder="What needs to be done?"i]
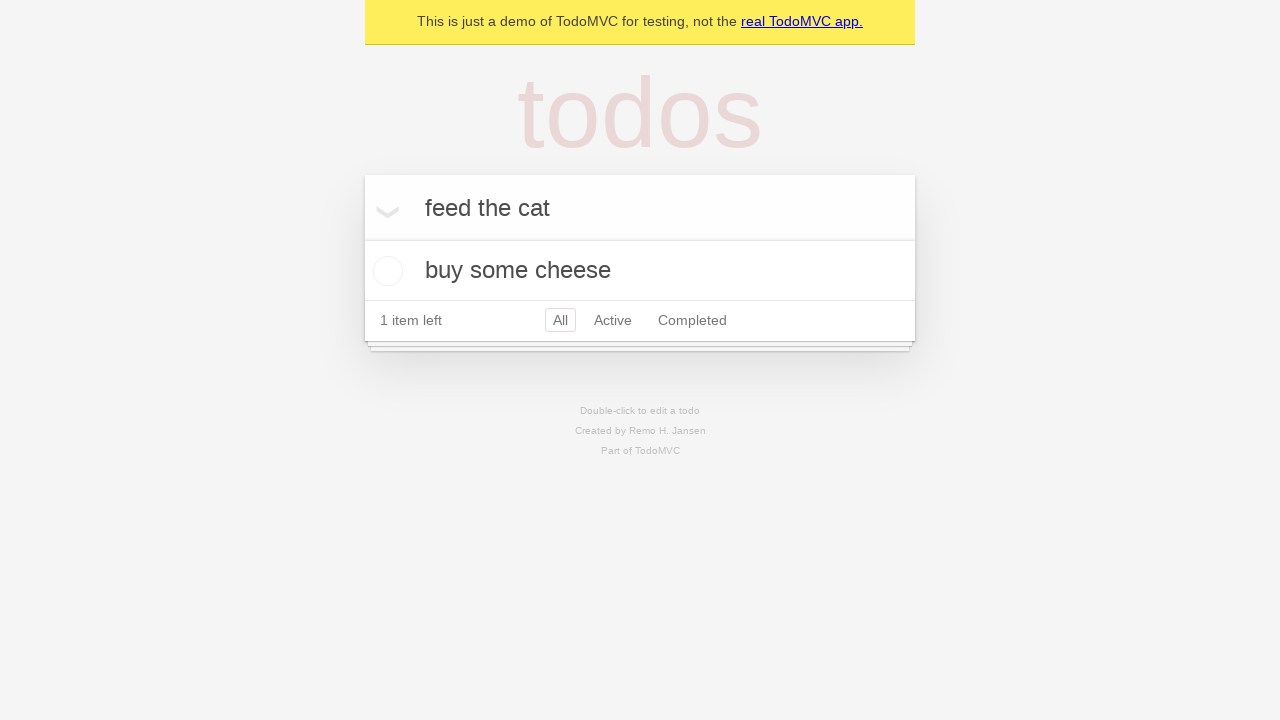

Pressed Enter to create second todo on internal:attr=[placeholder="What needs to be done?"i]
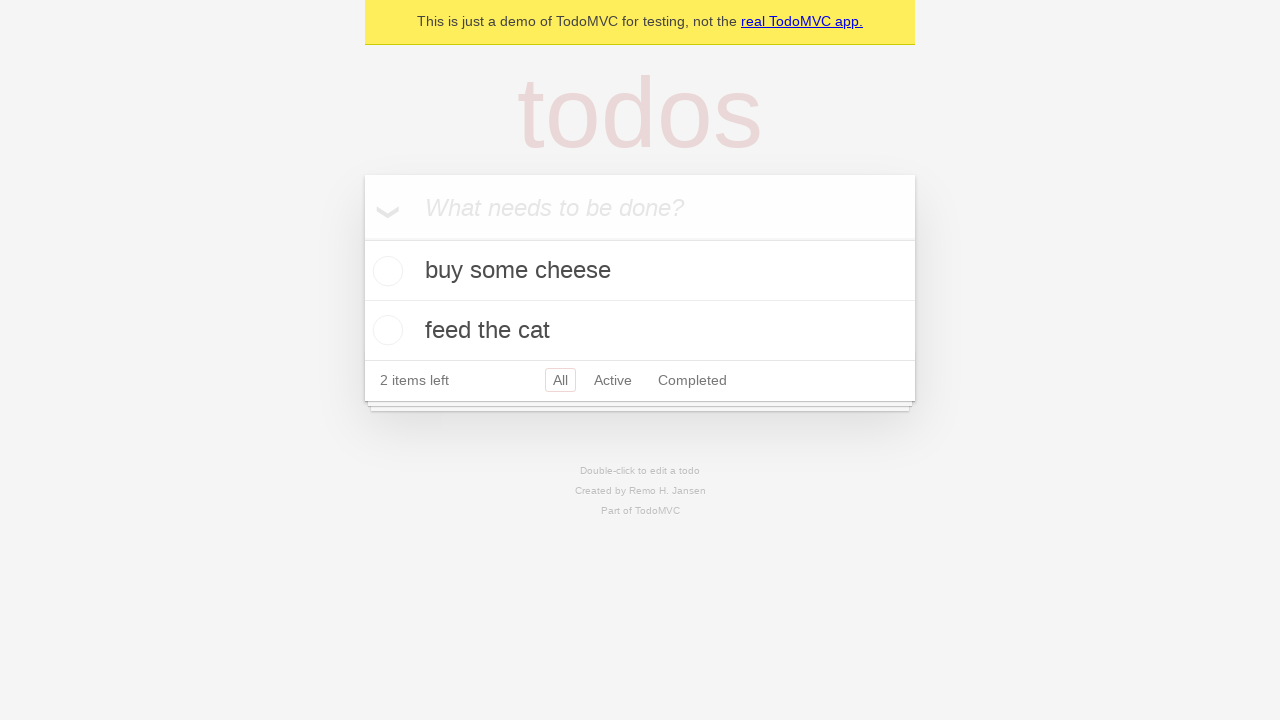

Filled todo input with 'book a doctors appointment' on internal:attr=[placeholder="What needs to be done?"i]
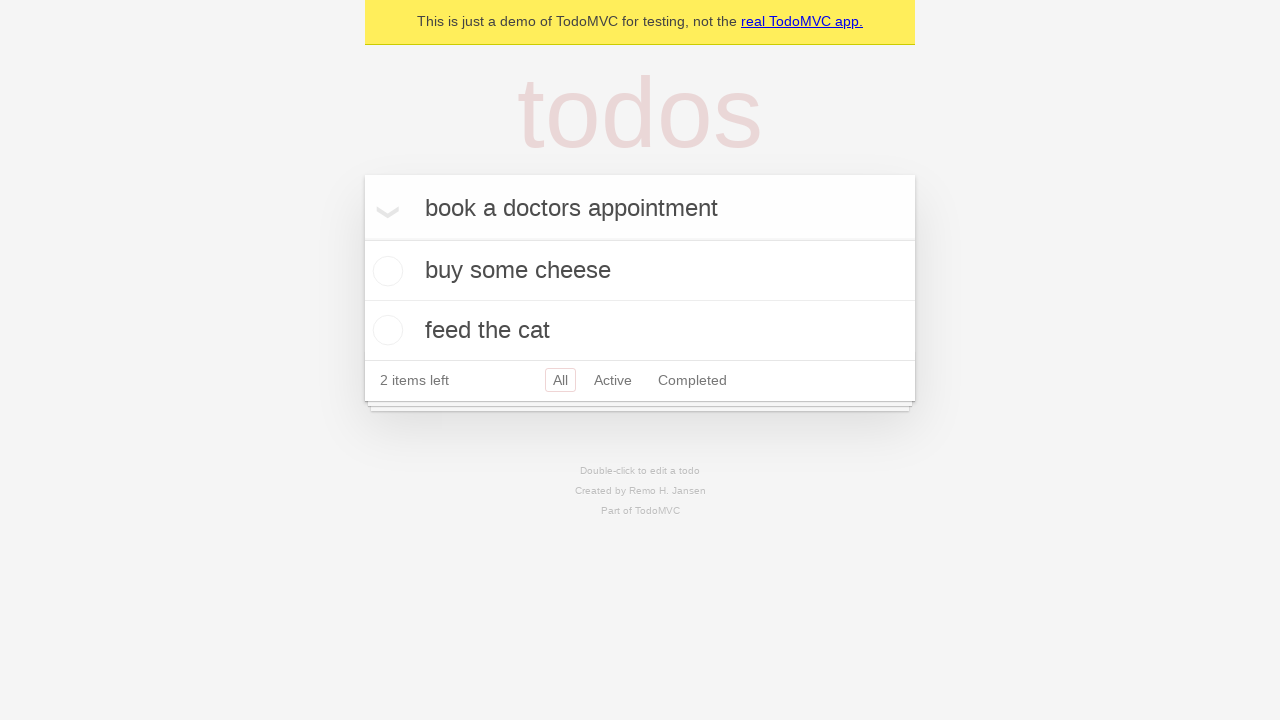

Pressed Enter to create third todo on internal:attr=[placeholder="What needs to be done?"i]
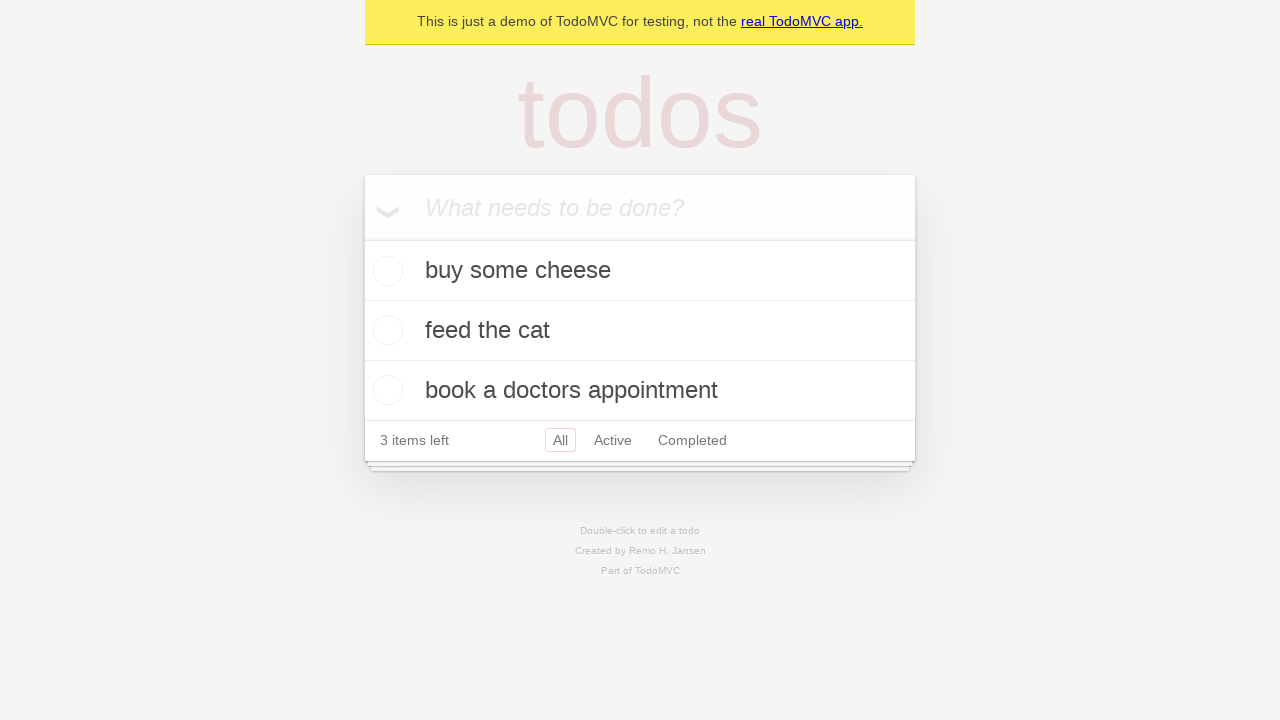

Double-clicked second todo to enter edit mode at (640, 331) on [data-testid='todo-item'] >> nth=1
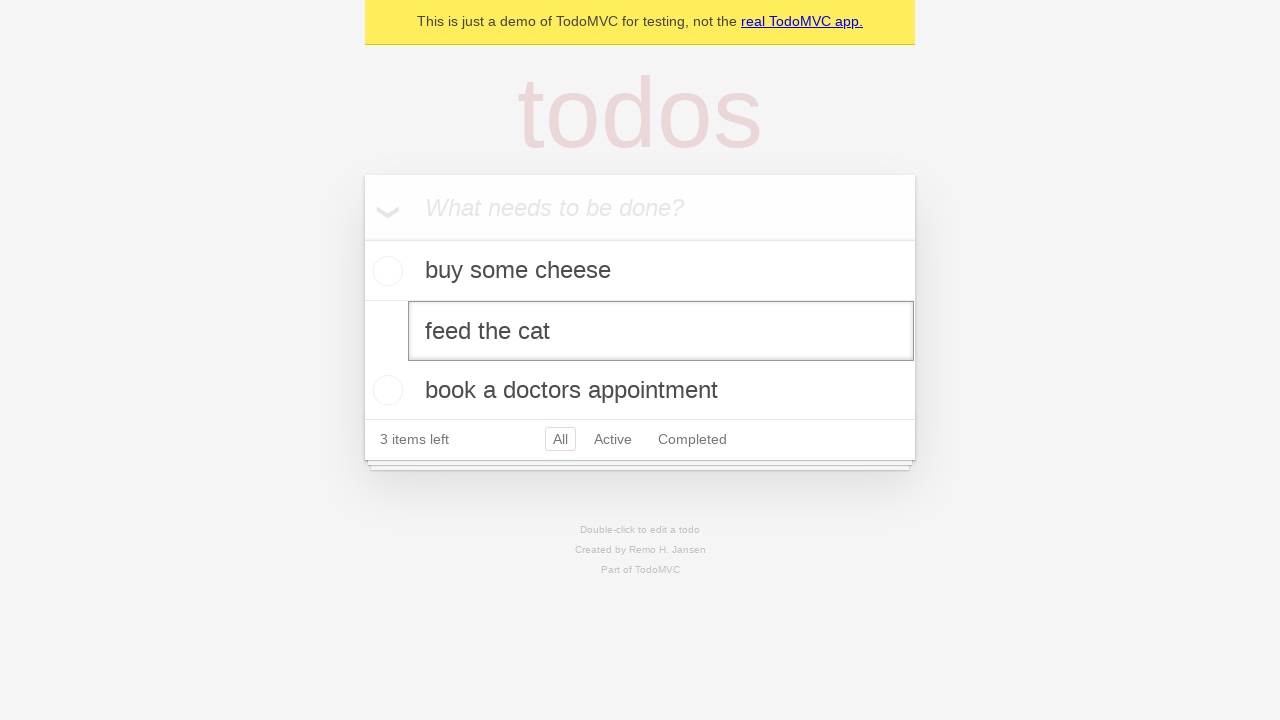

Filled edit field with whitespace-padded text '    buy some sausages    ' on [data-testid='todo-item'] >> nth=1 >> internal:role=textbox[name="Edit"i]
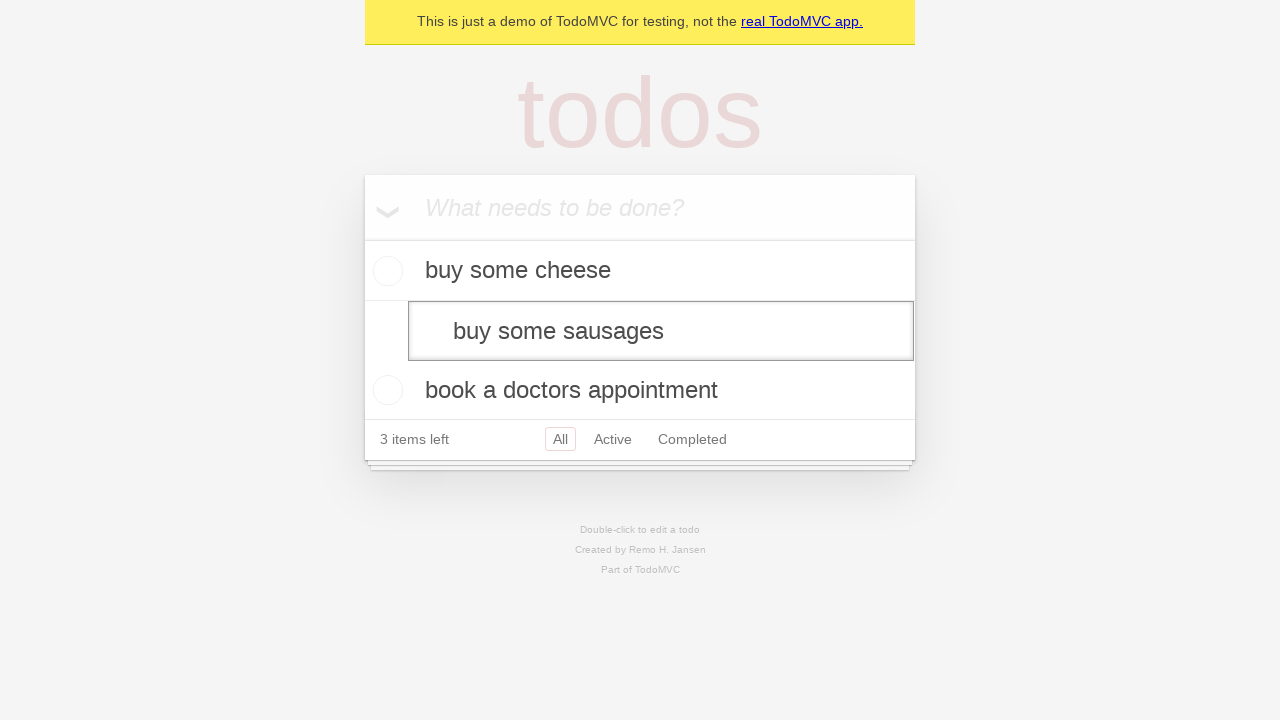

Pressed Enter to save edited todo, verifying whitespace is trimmed on [data-testid='todo-item'] >> nth=1 >> internal:role=textbox[name="Edit"i]
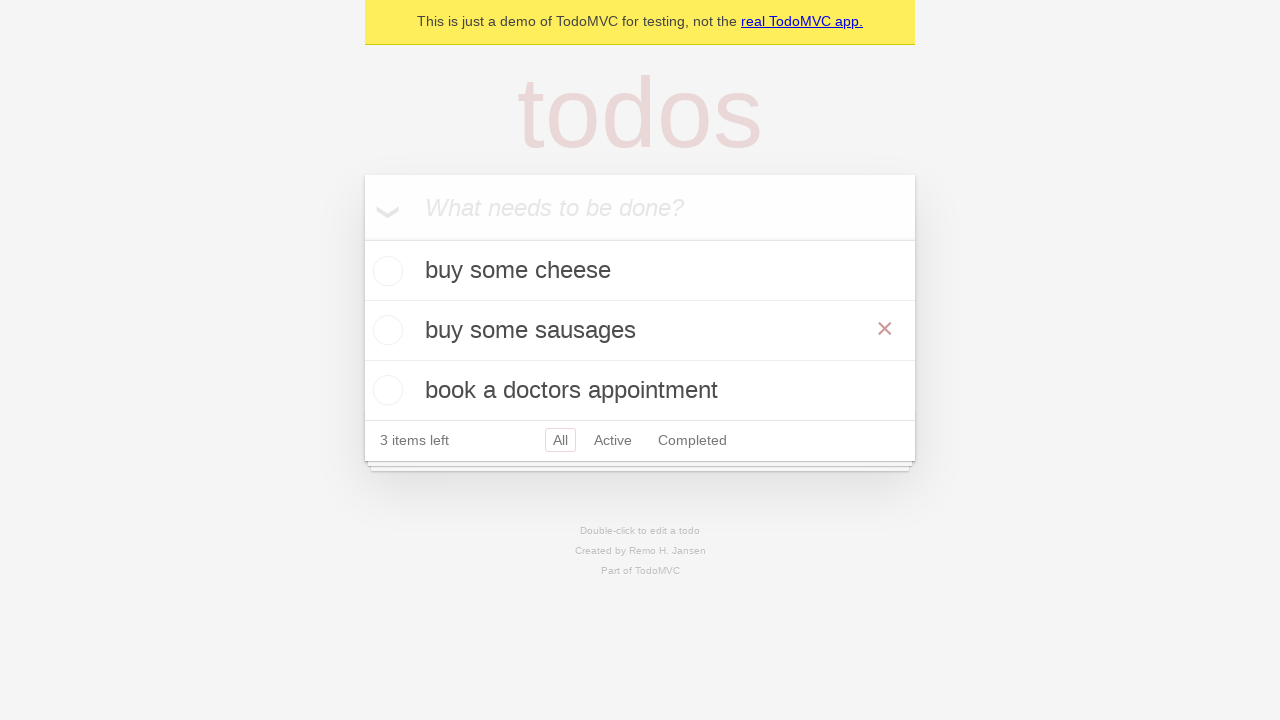

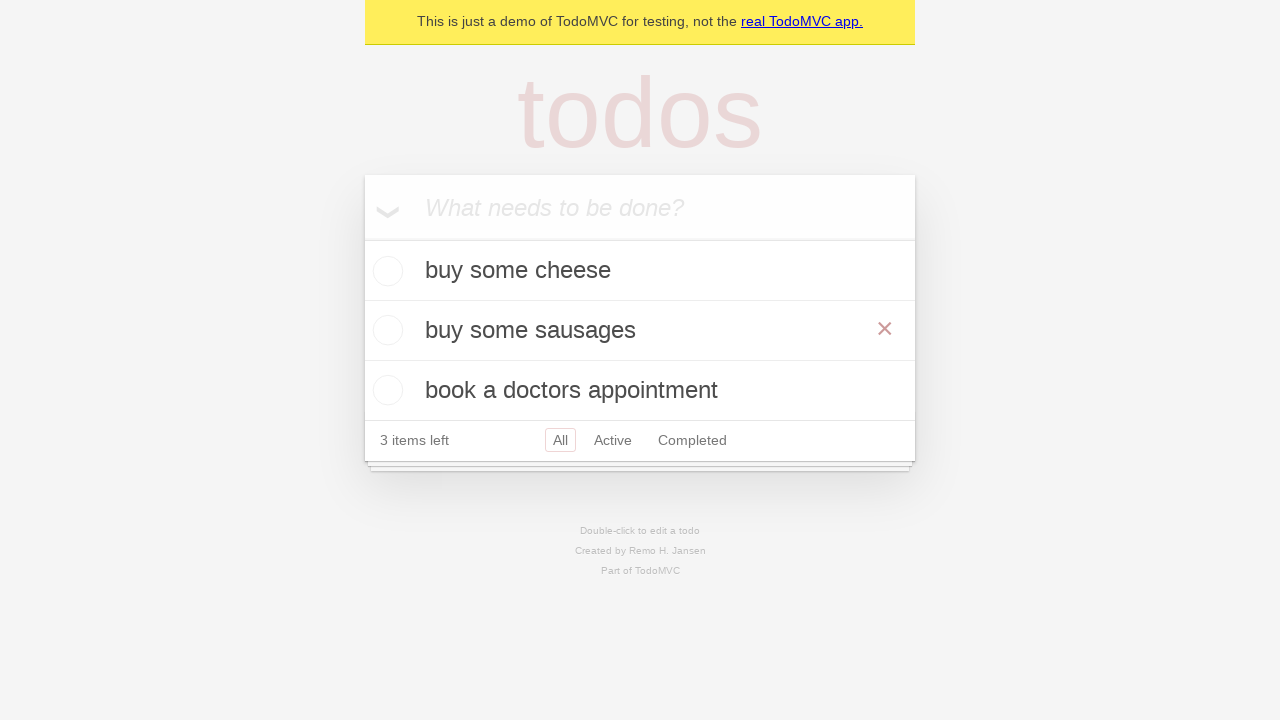